Tests handling of multiple browser windows/tabs by opening a new window, verifying its URL, filling a form field in the new window, closing it, and then clicking on the home page in the original window.

Starting URL: https://leafground.com/window.xhtml

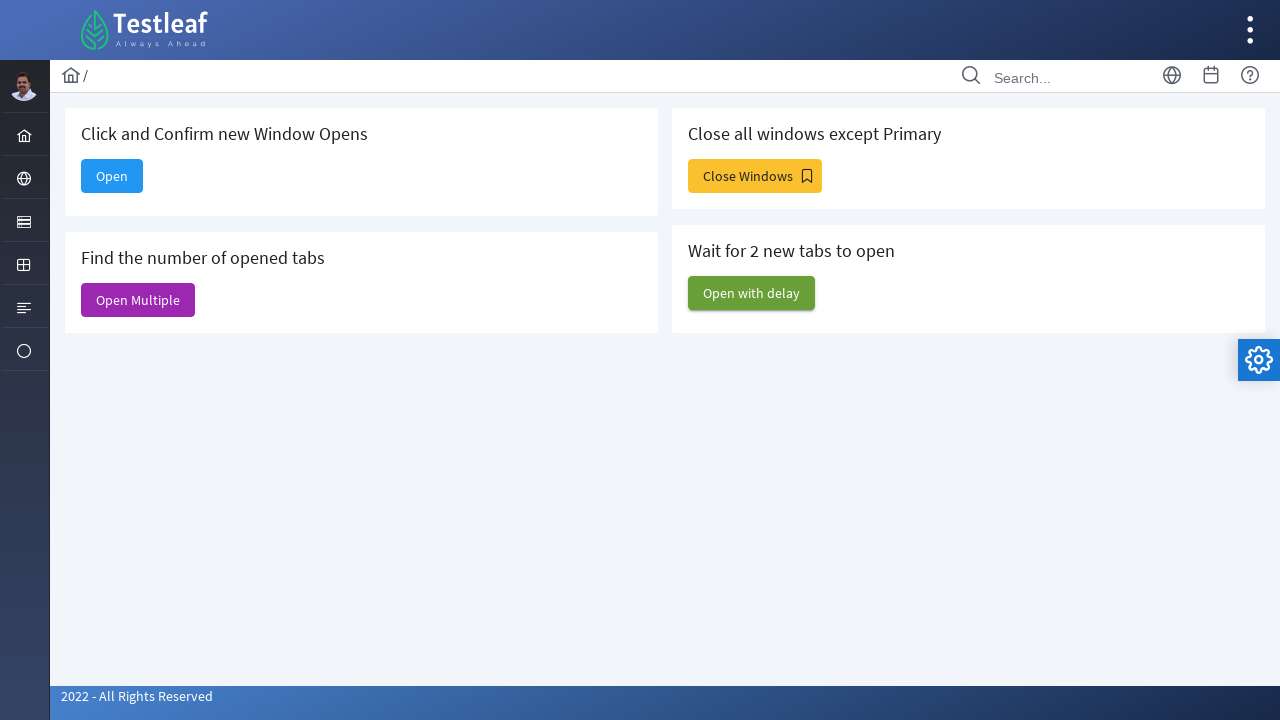

Clicked 'Open' button to trigger new window at (112, 176) on internal:text="Open"s
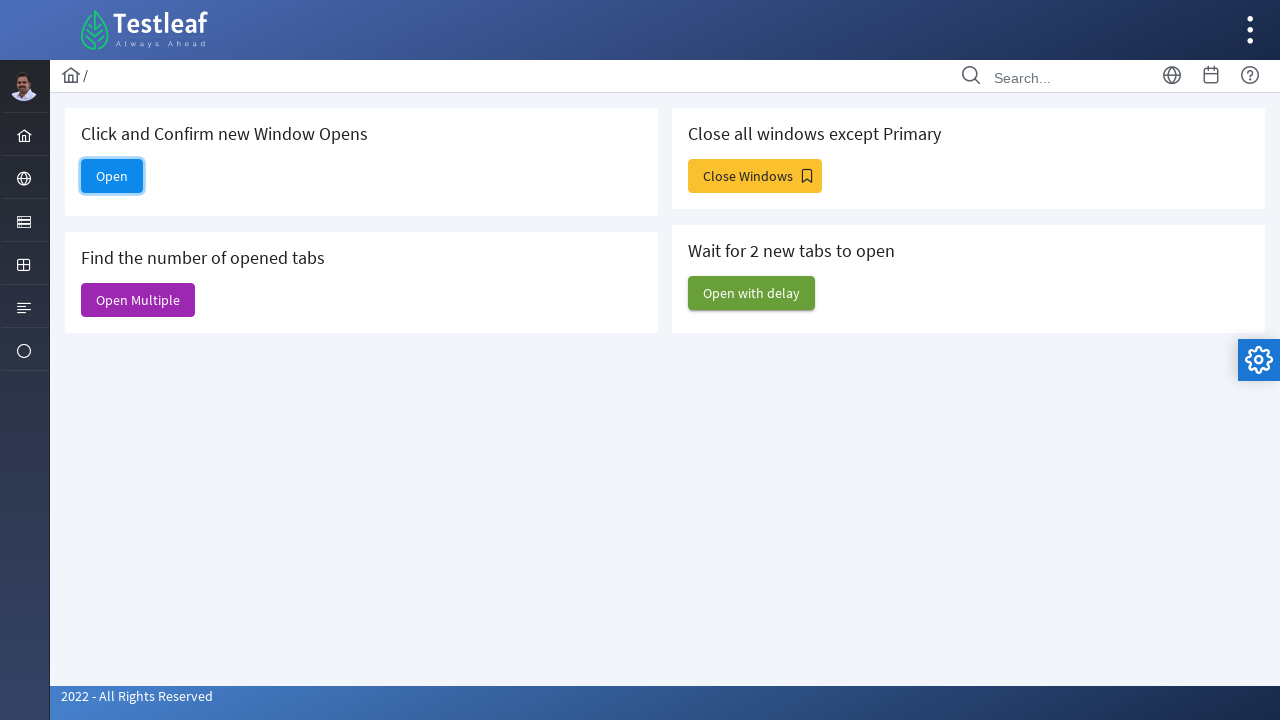

Obtained new window/page object
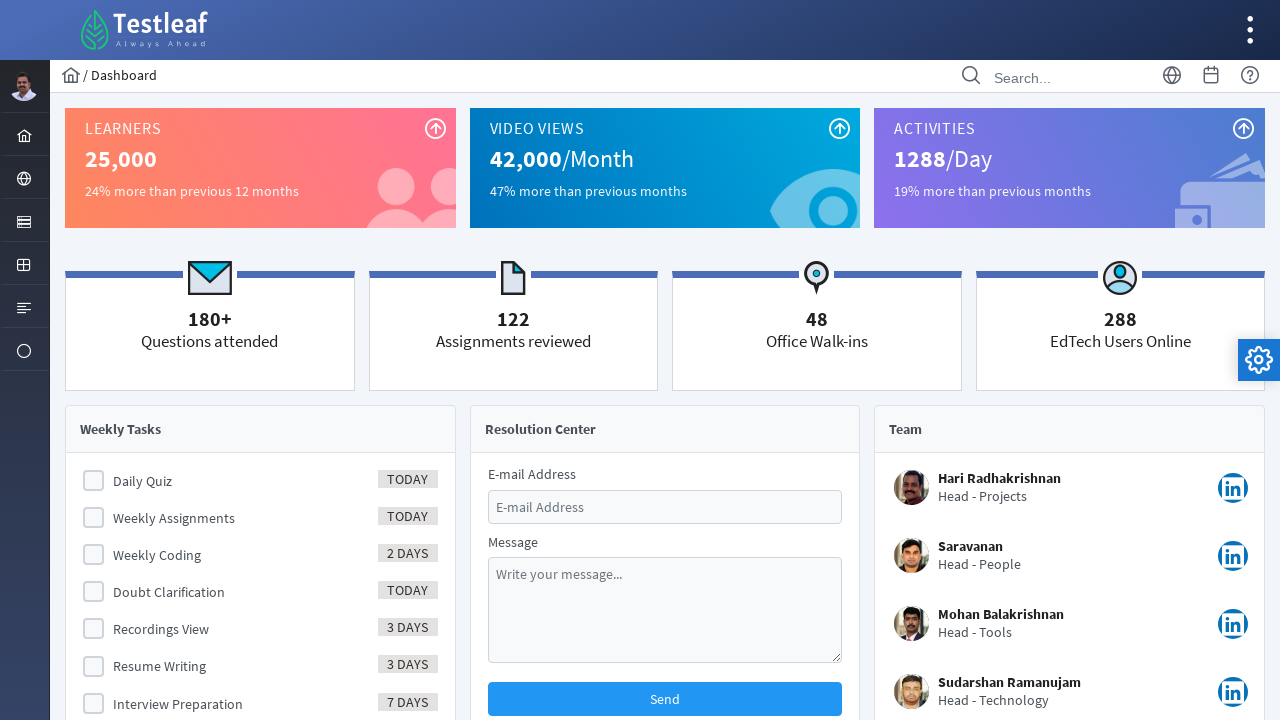

New window finished loading
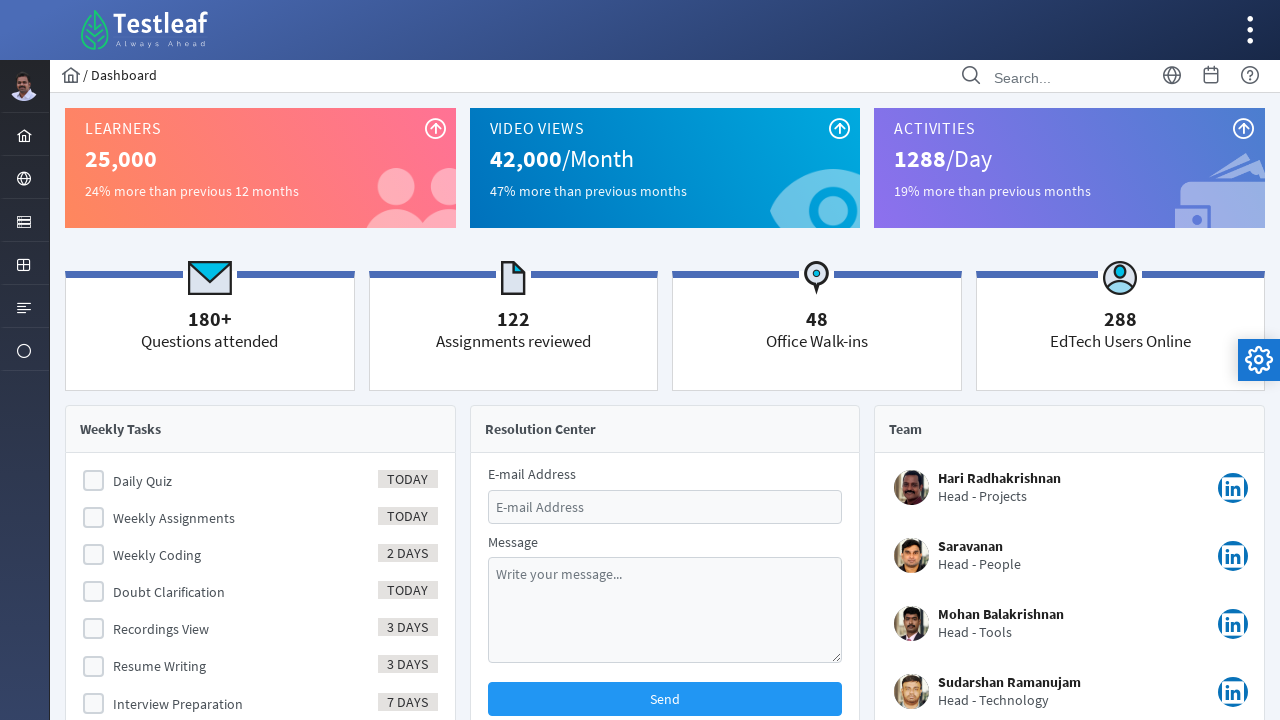

Verified new window URL is https://leafground.com/dashboard.xhtml
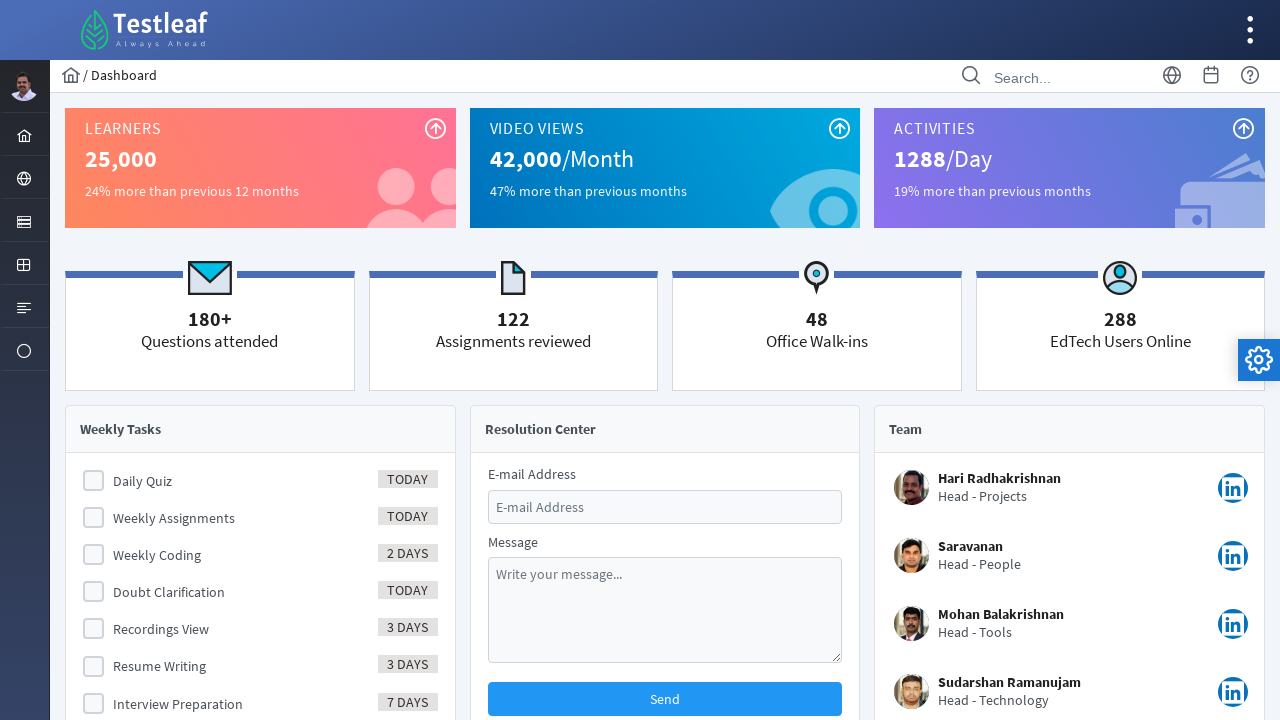

Filled email field with 'sarah.test@example.com' in new window on #email
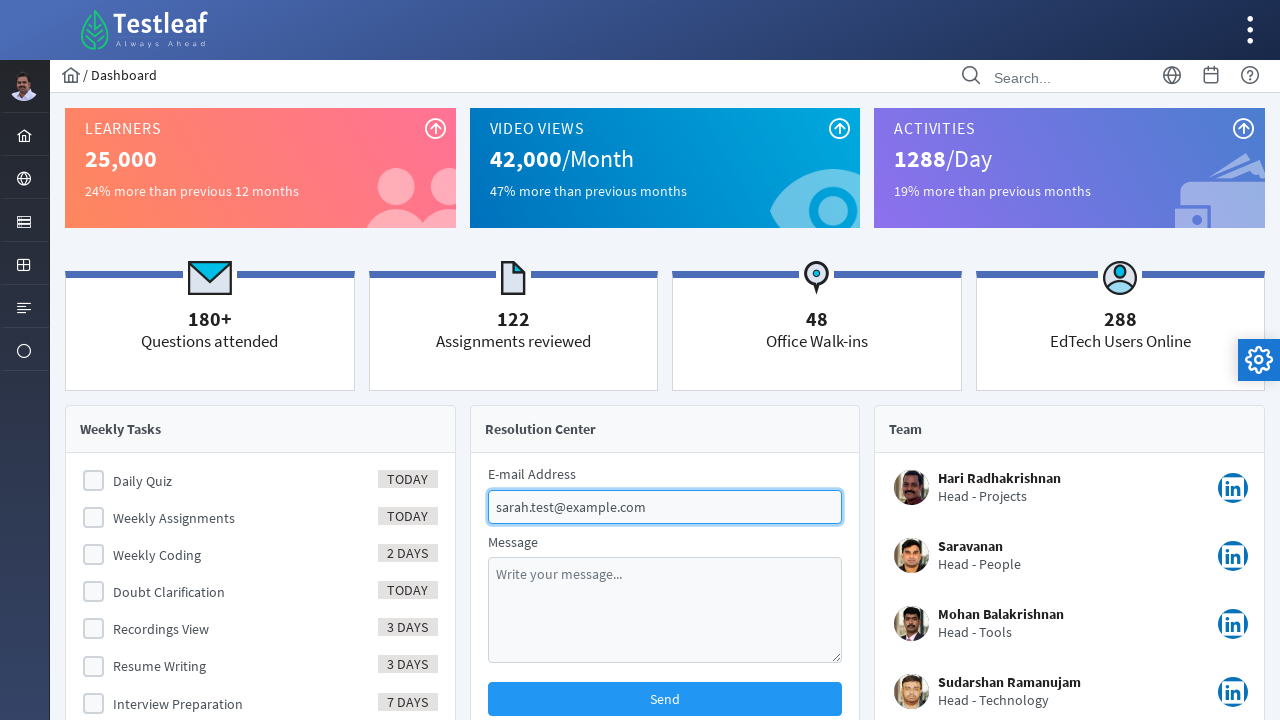

Closed the new window
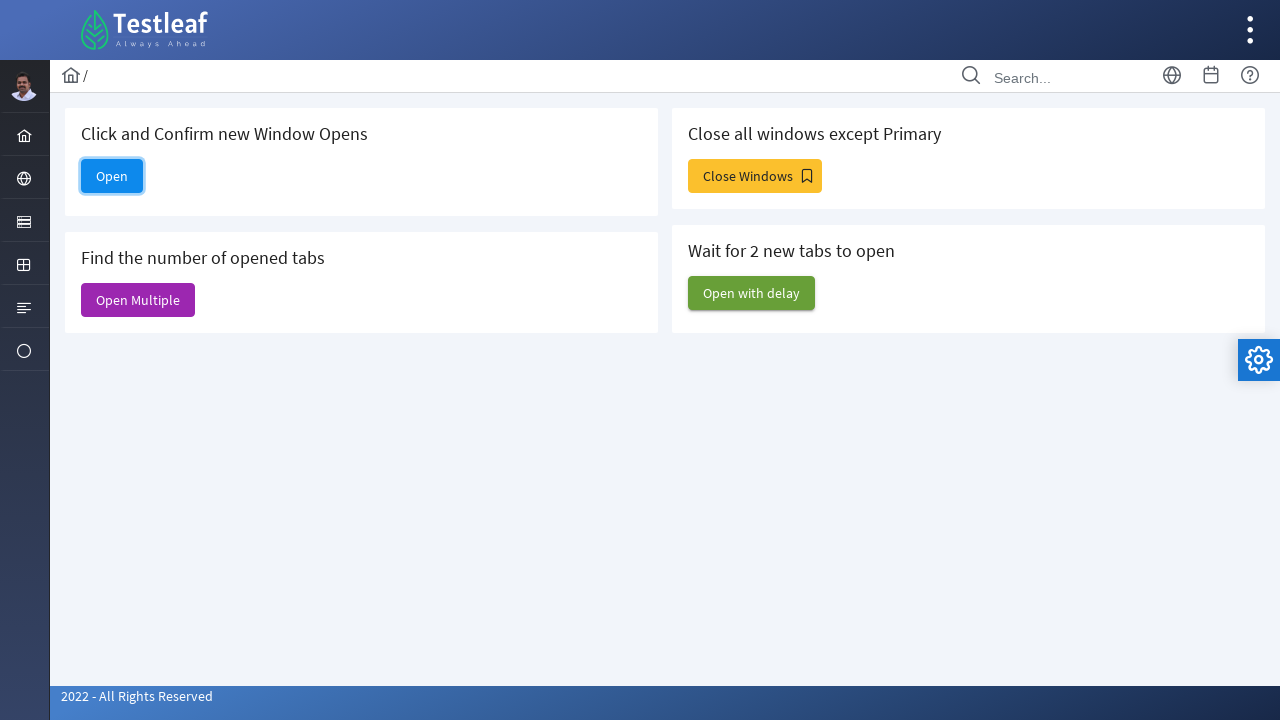

Clicked home icon in original window at (71, 75) on i[class="pi pi-home"]
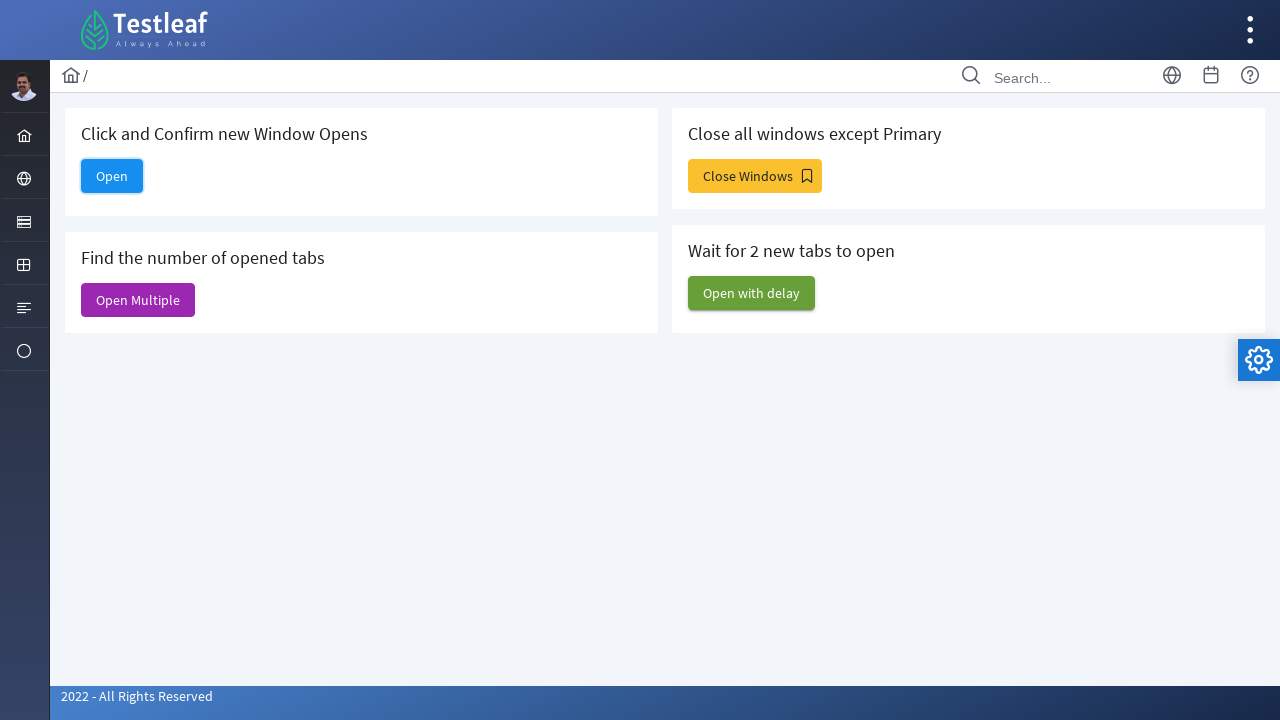

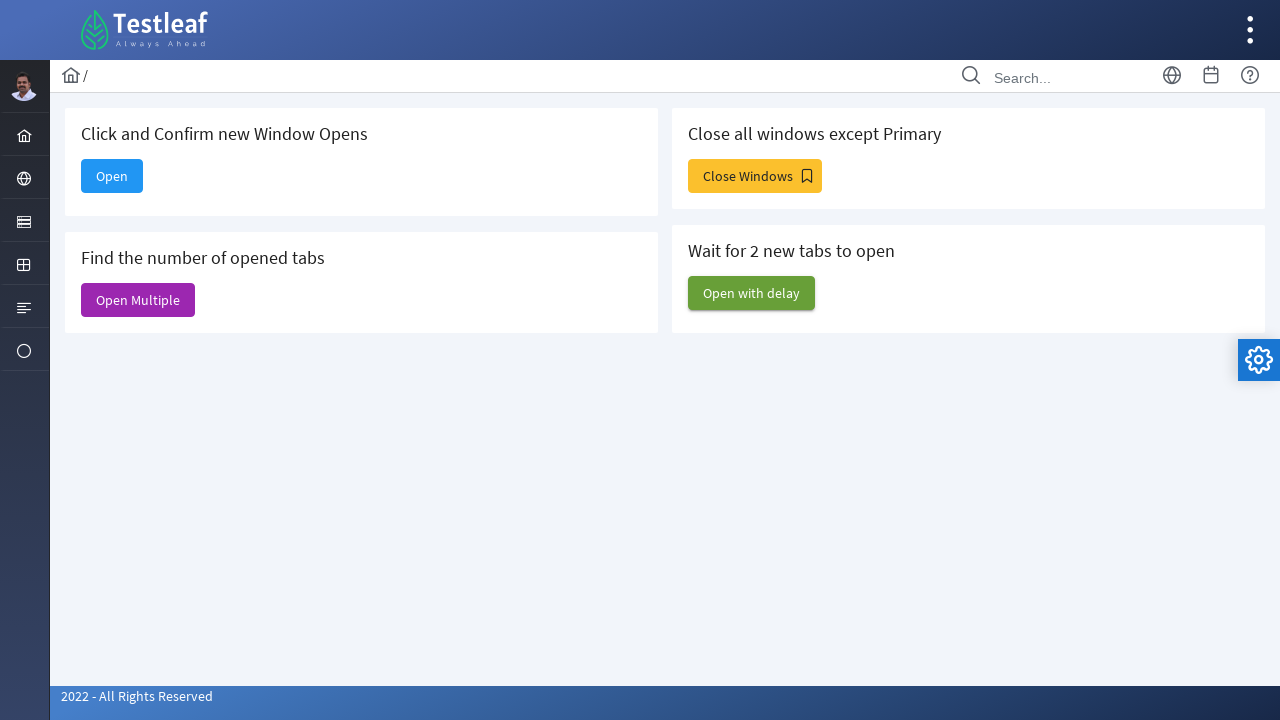